Tests interaction with a fixed course table by scrolling to it and reading table data

Starting URL: https://rahulshettyacademy.com/AutomationPractice/

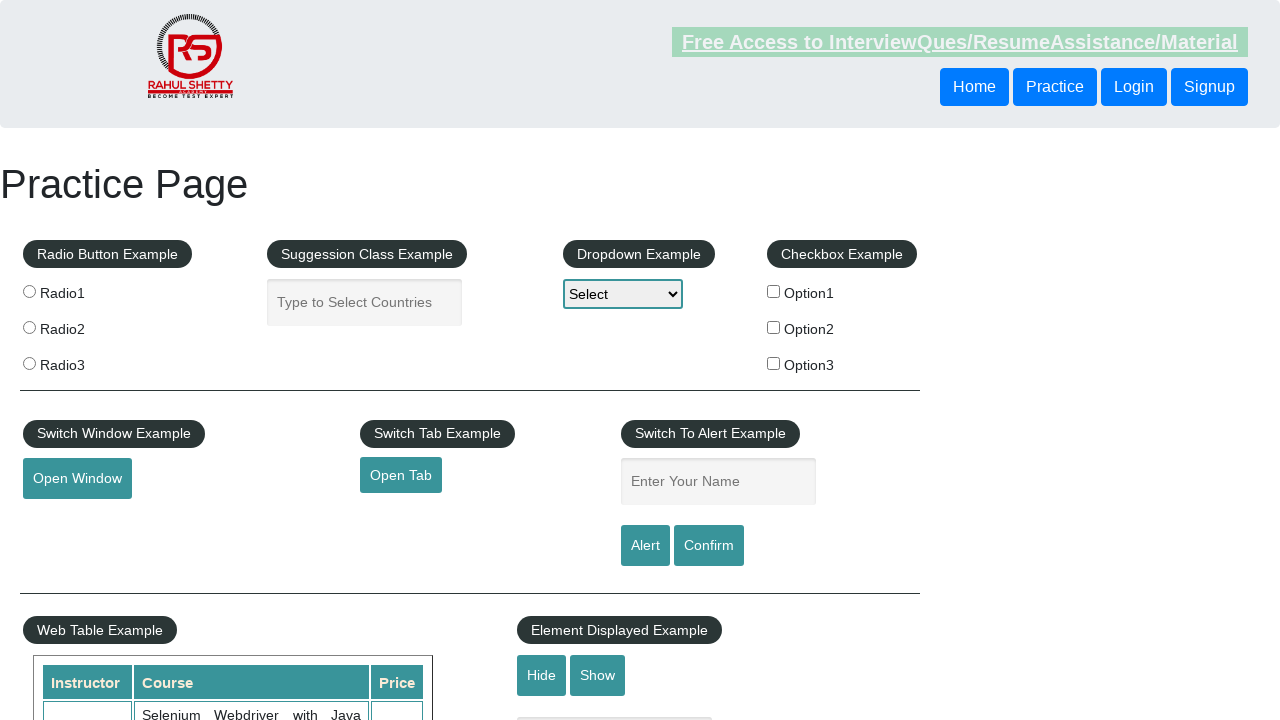

Scrolled to fixed course table
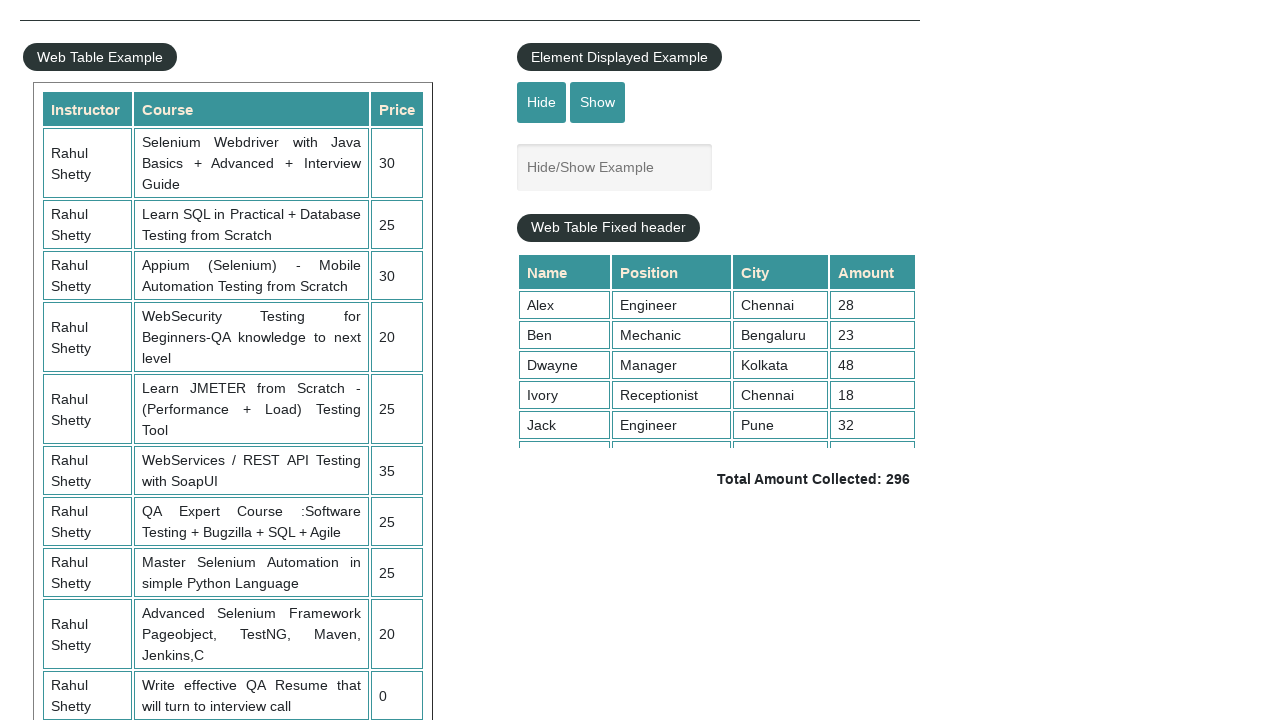

Course table rows loaded and visible
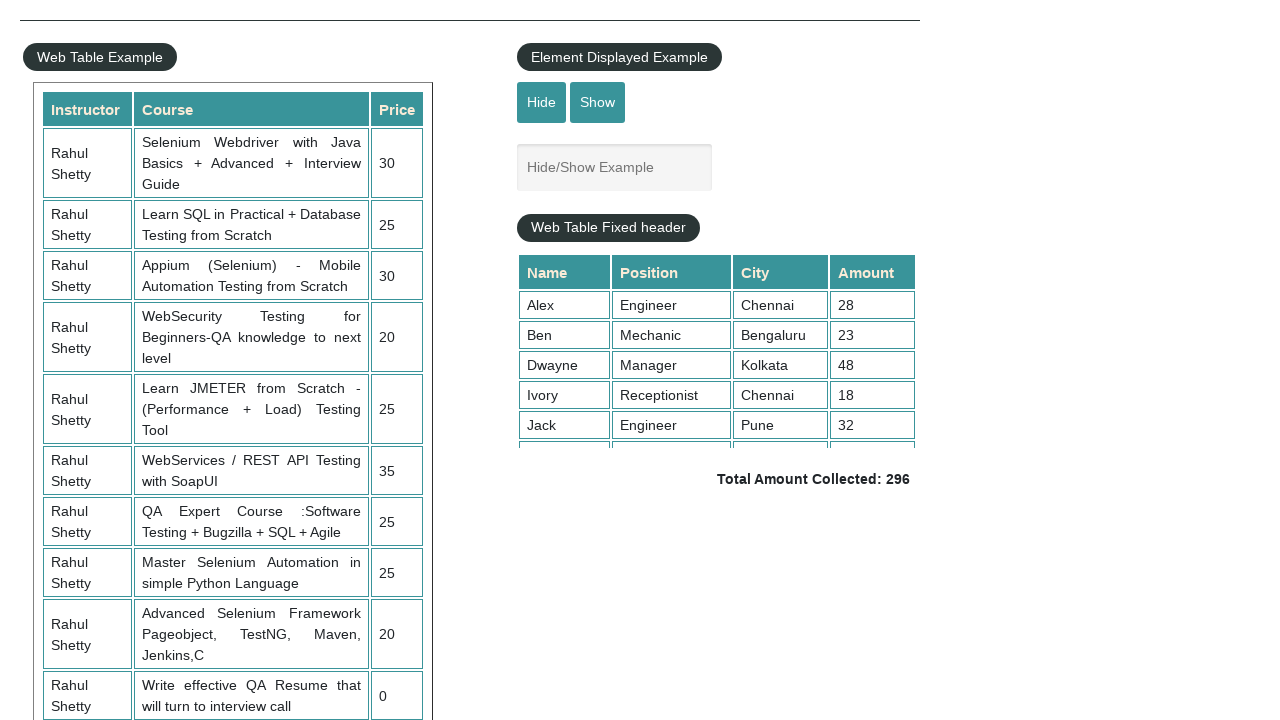

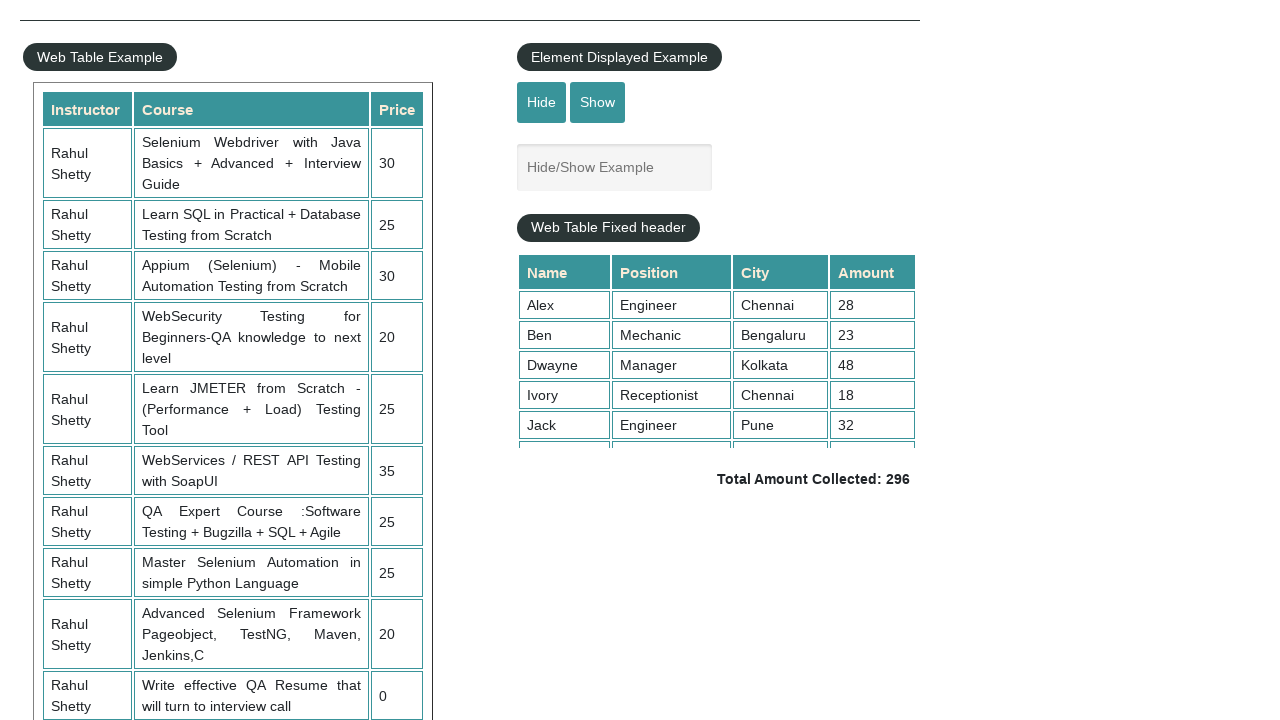